Tests double-click functionality on a button

Starting URL: https://selenium-test-react.vercel.app/

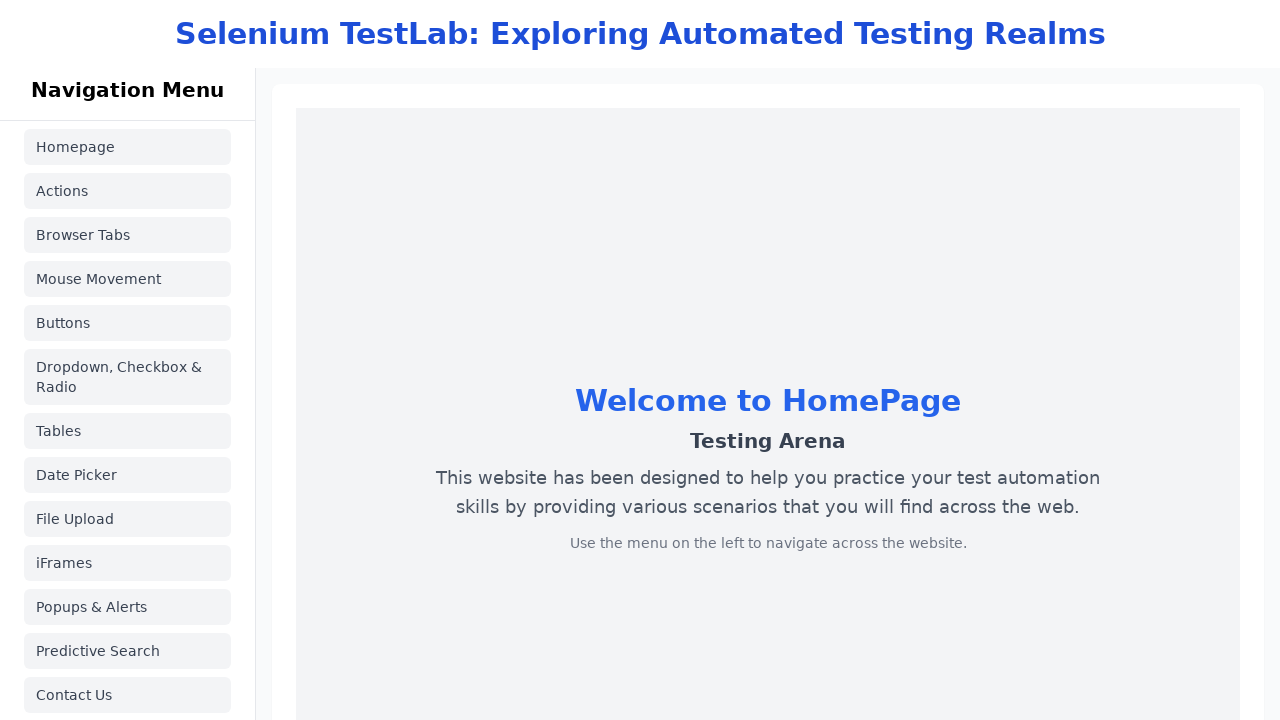

Clicked on BUTTONS navigation link at (128, 323) on a:has-text('BUTTONS')
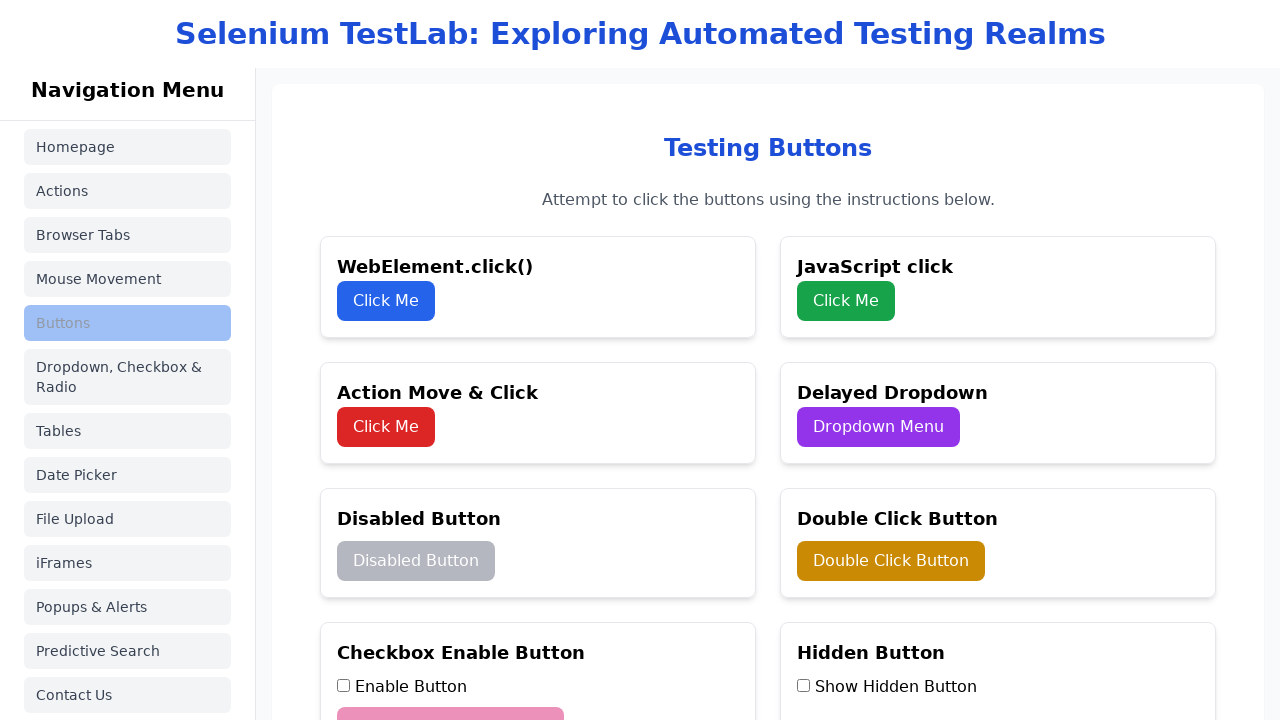

Located the Double Click Button element
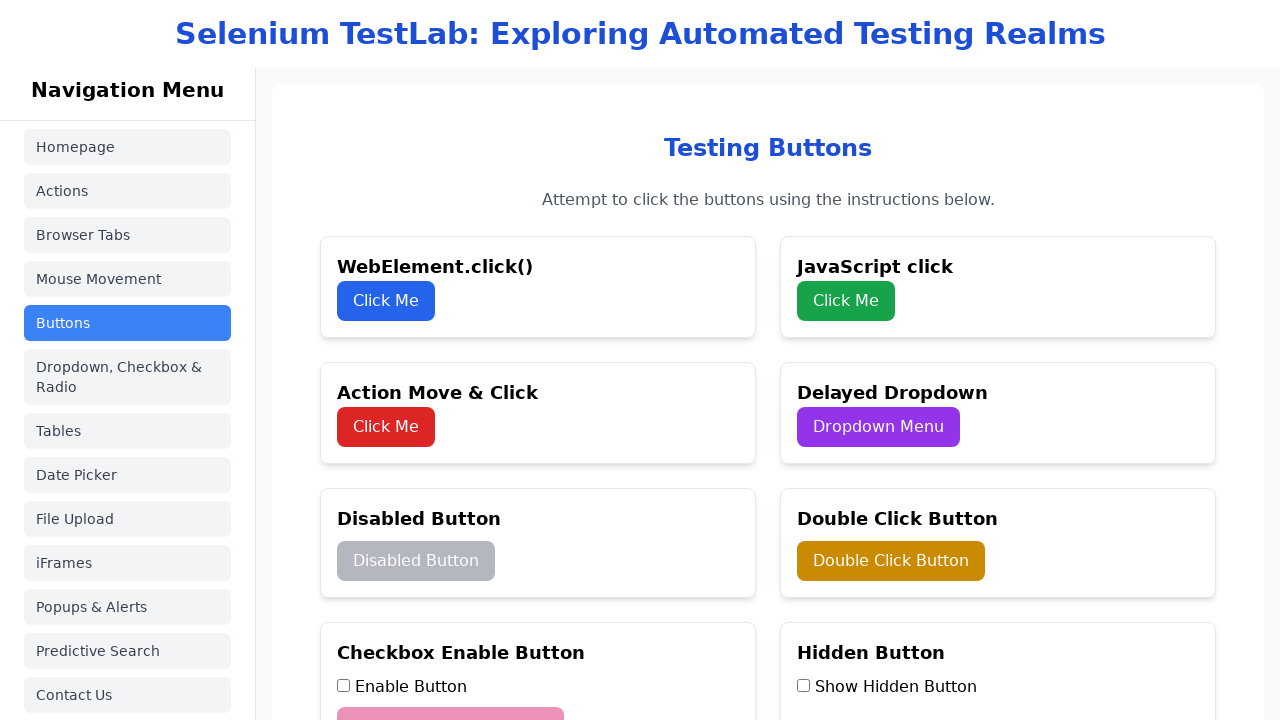

Double-clicked the Double Click Button at (891, 561) on button:has-text('Double Click Button')
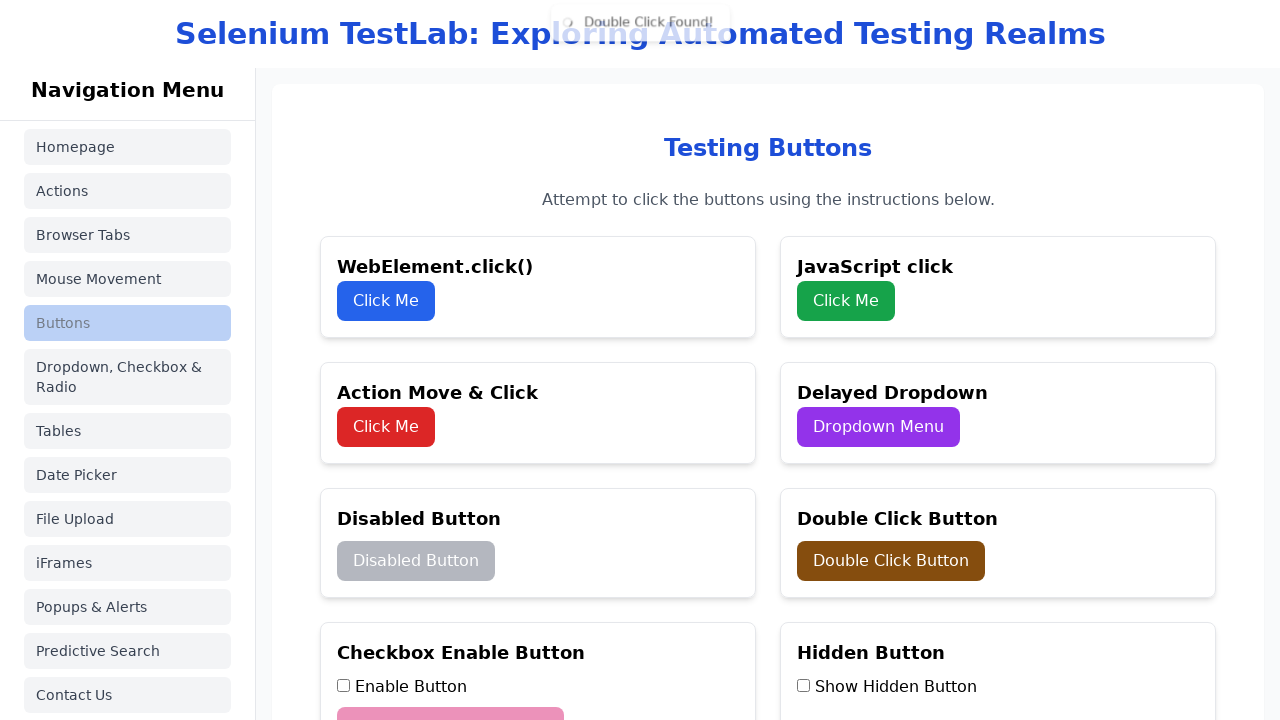

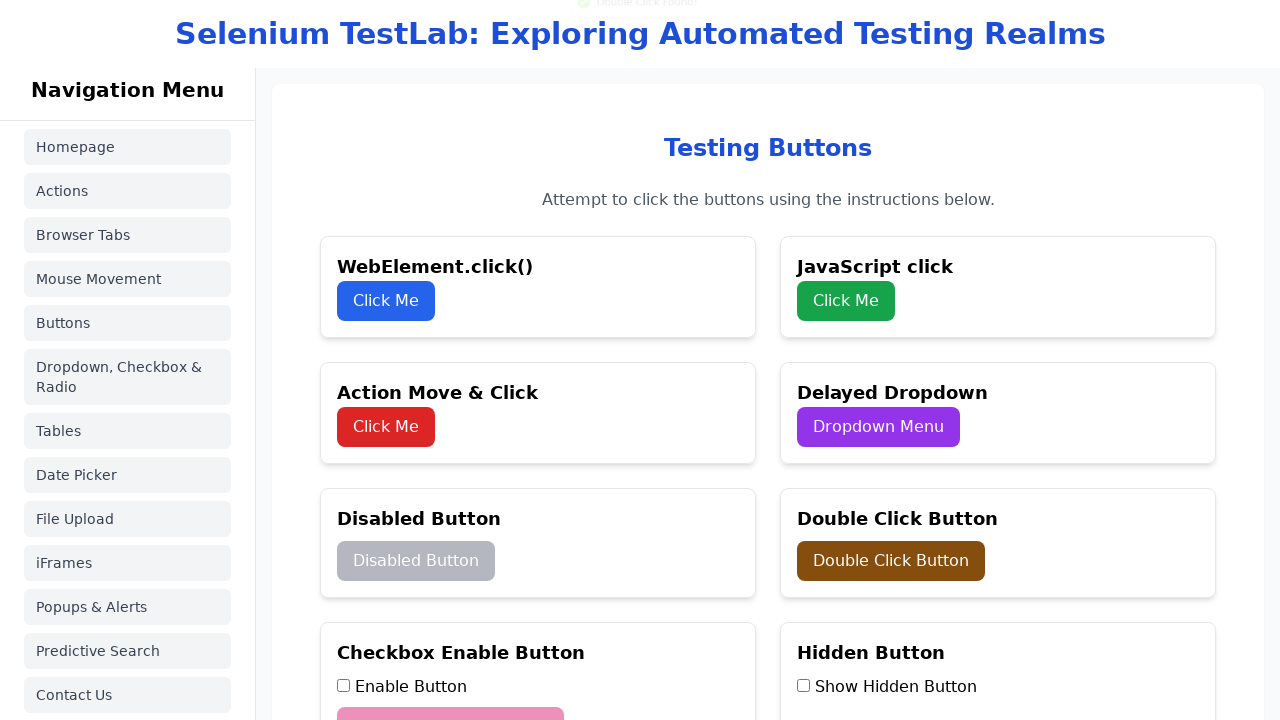